Tests browser alert handling by clicking a button that triggers a confirm dialog and accepting the alert

Starting URL: https://demoqa.com/alerts

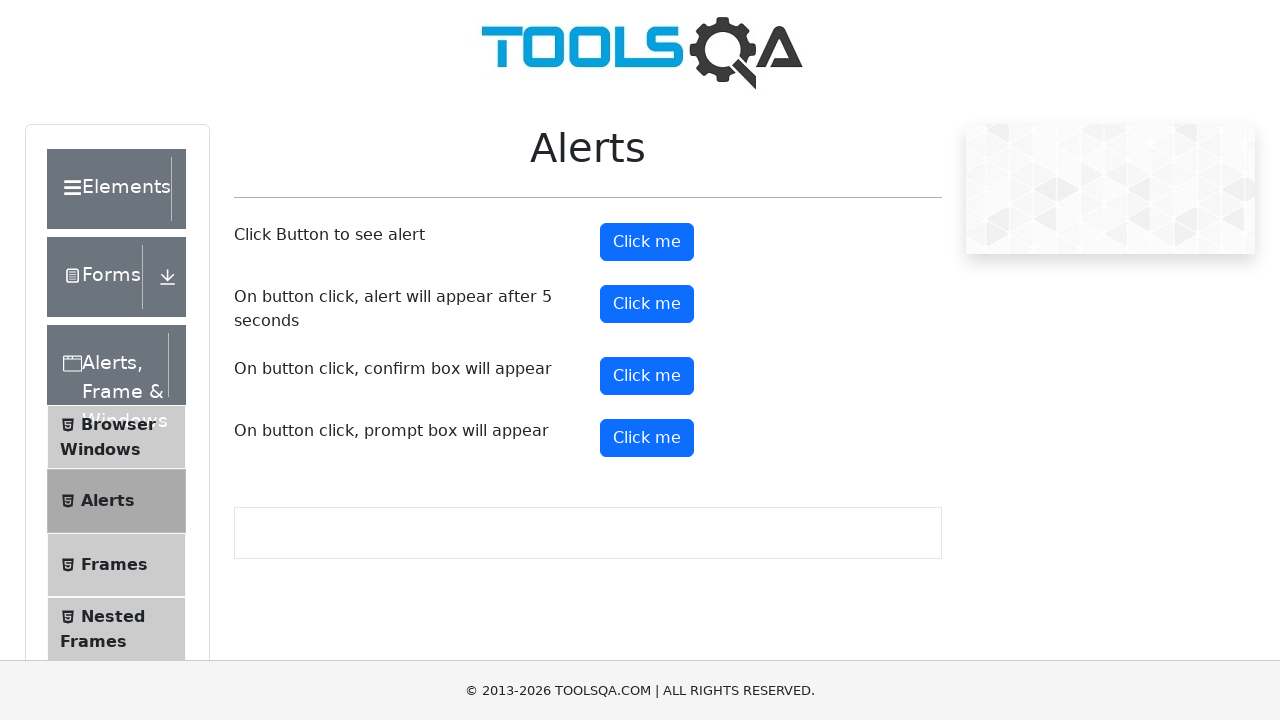

Clicked confirm button to trigger alert dialog at (647, 376) on #confirmButton
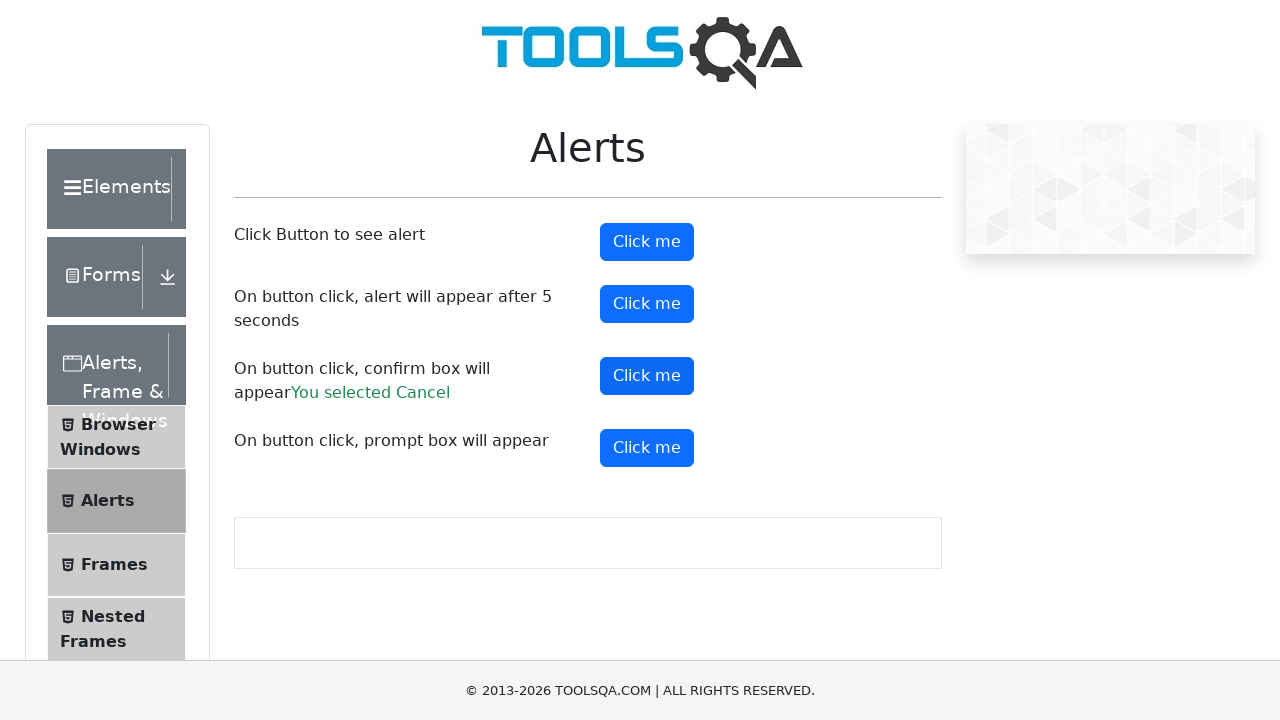

Set up dialog handler to accept confirm dialogs
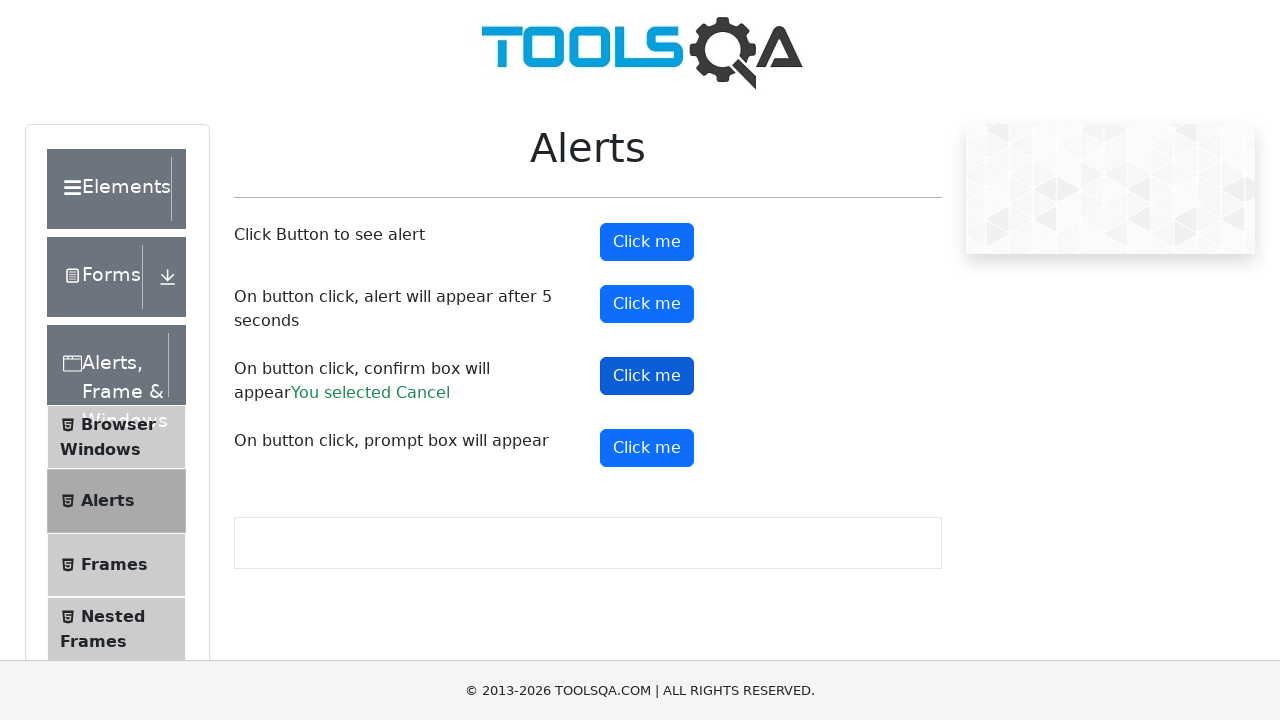

Clicked confirm button again to trigger dialog with handler active at (647, 376) on #confirmButton
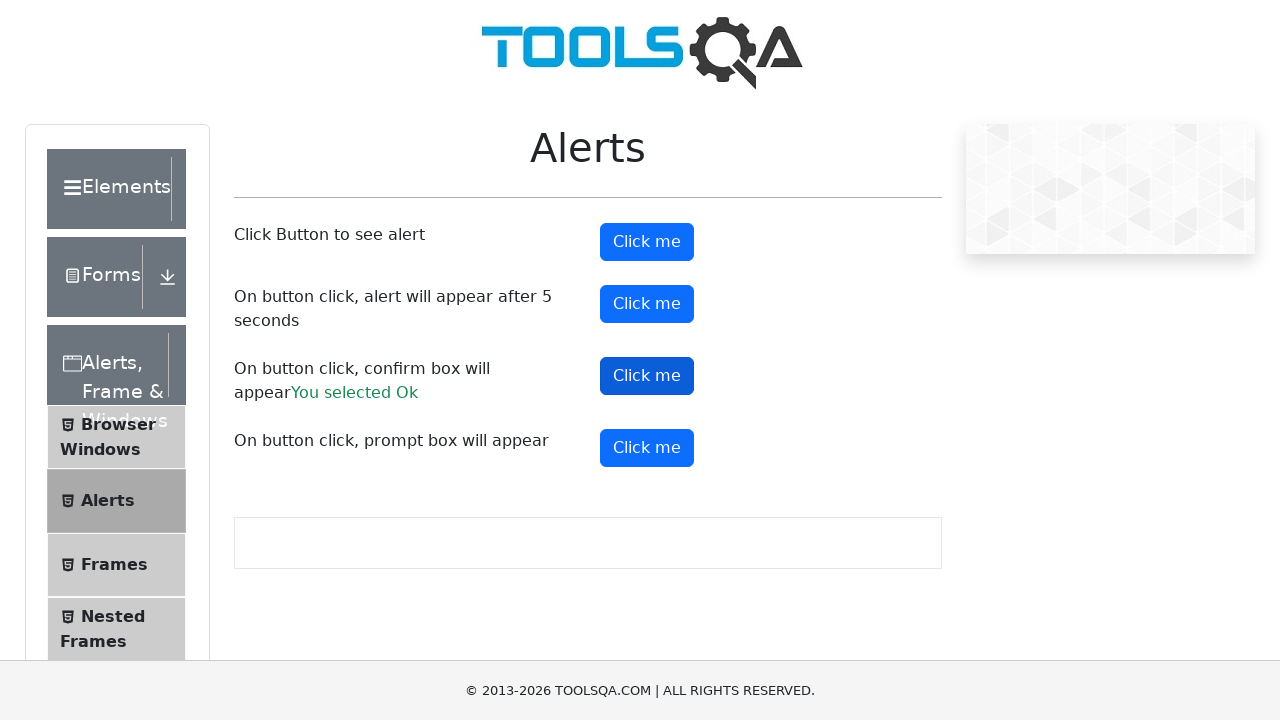

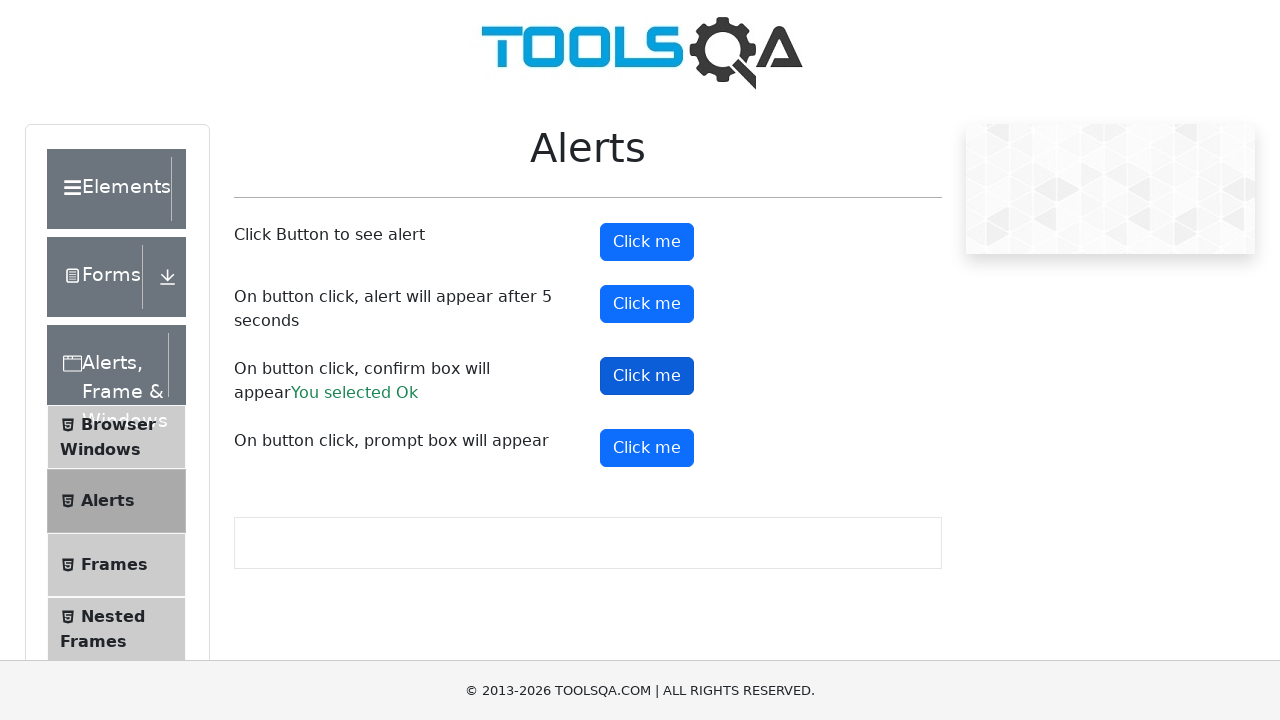